Navigates to 12306 railway website and uses JavaScript to modify a date input field to set tomorrow's date

Starting URL: https://www.12306.cn

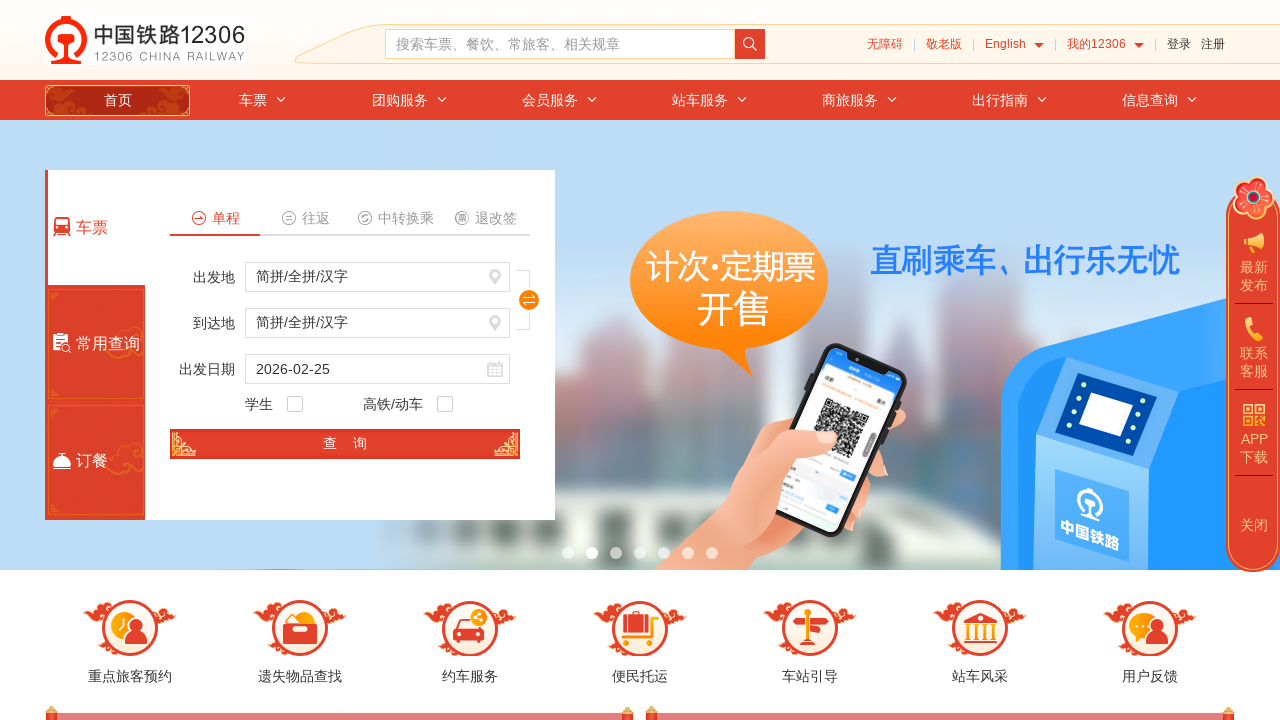

Calculated tomorrow's date: 2026-02-26
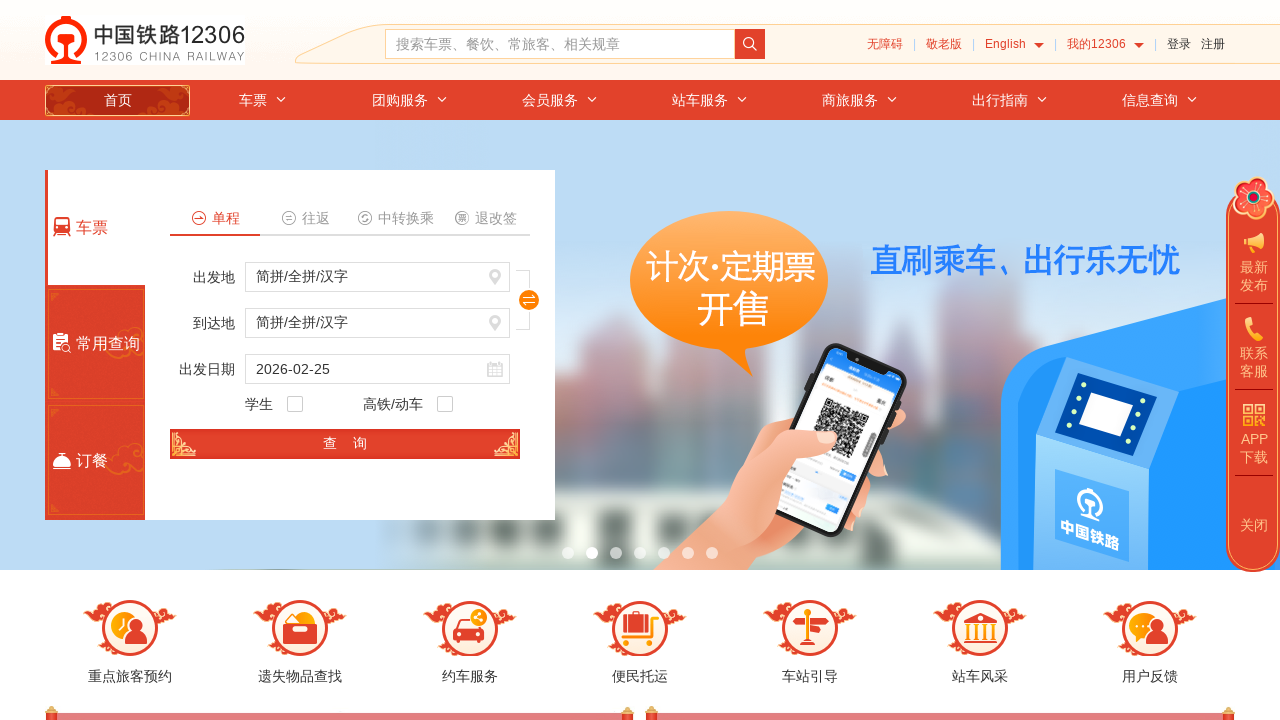

Prepared JavaScript code to modify date input field
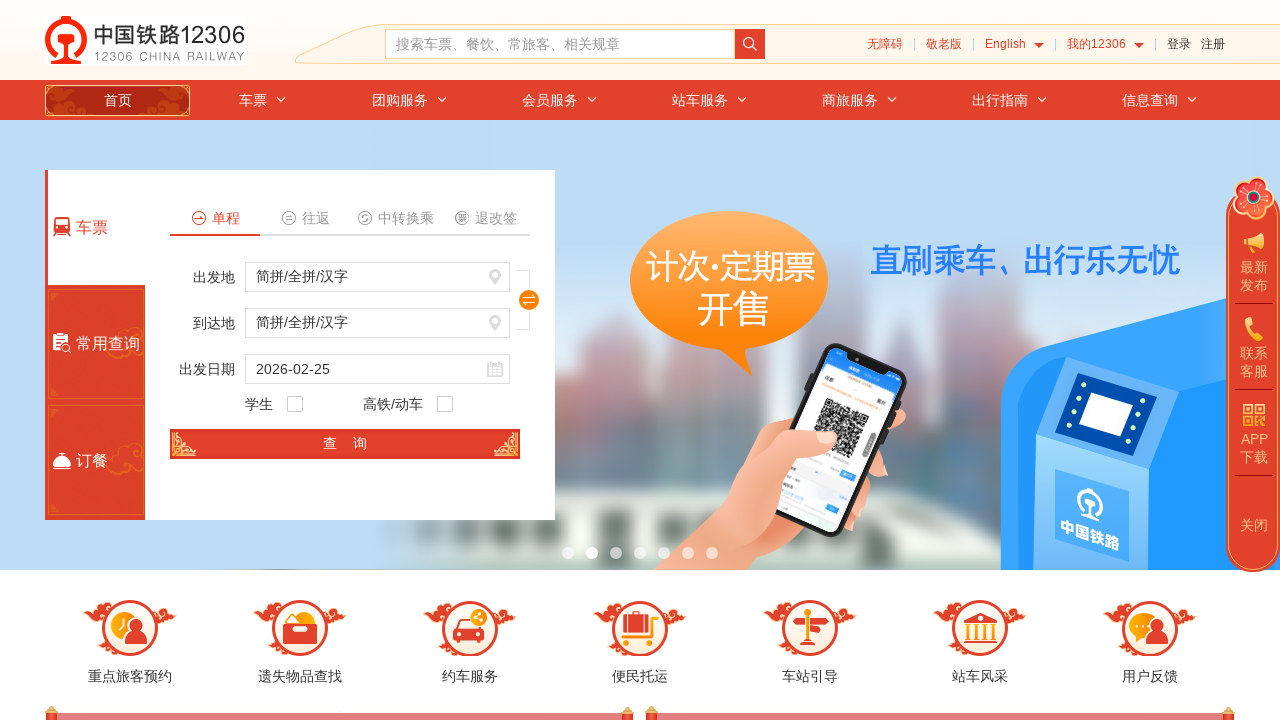

Executed JavaScript to set train_date field to tomorrow's date (2026-02-26)
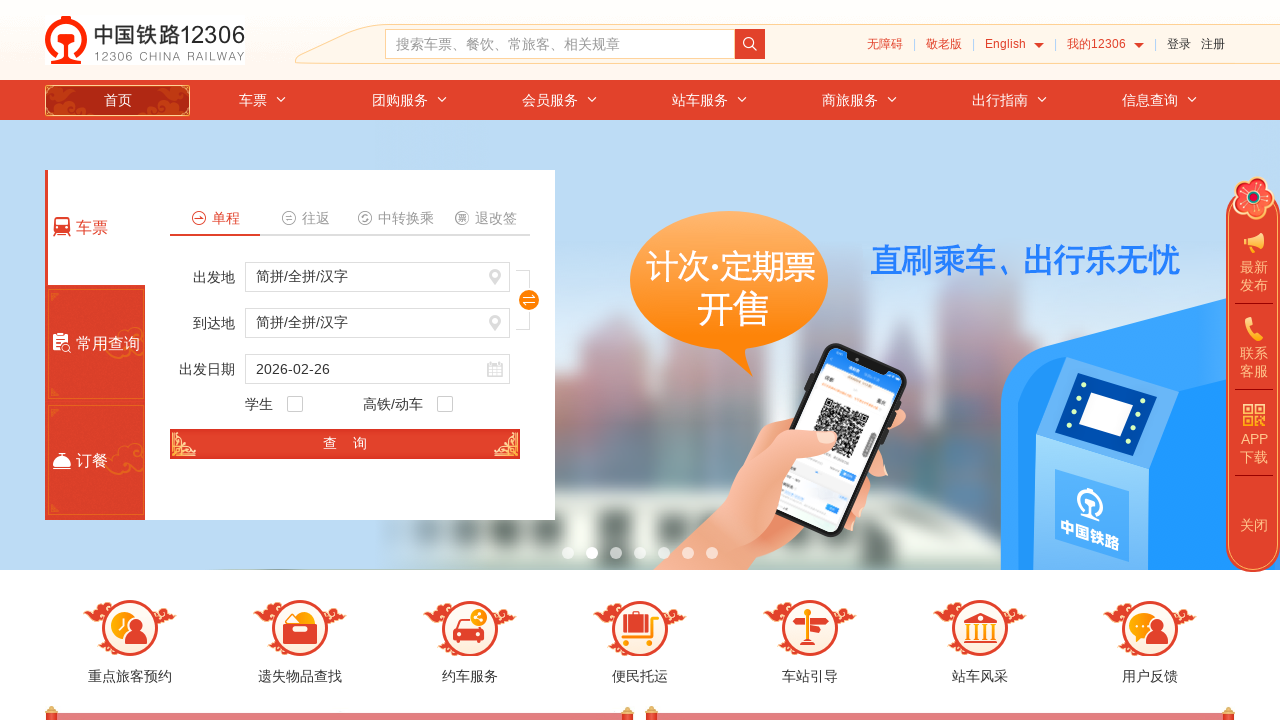

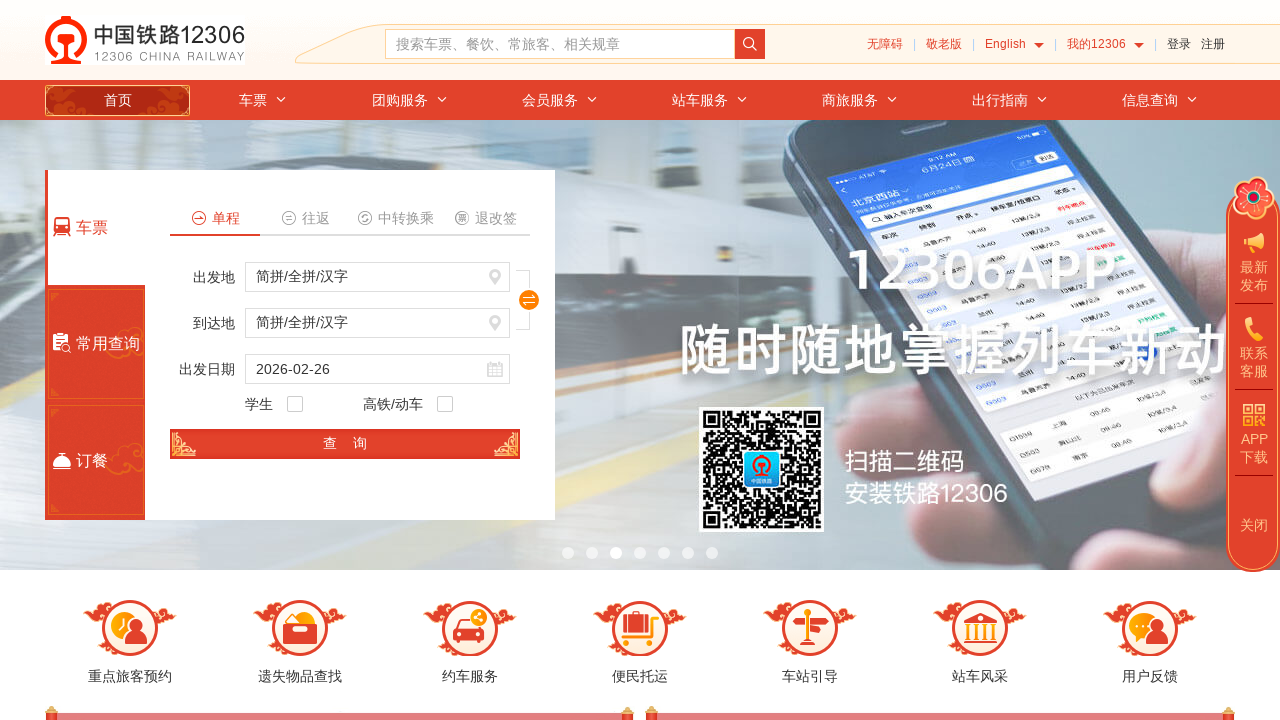